Tests that a todo item is removed when its text is cleared during editing

Starting URL: https://demo.playwright.dev/todomvc

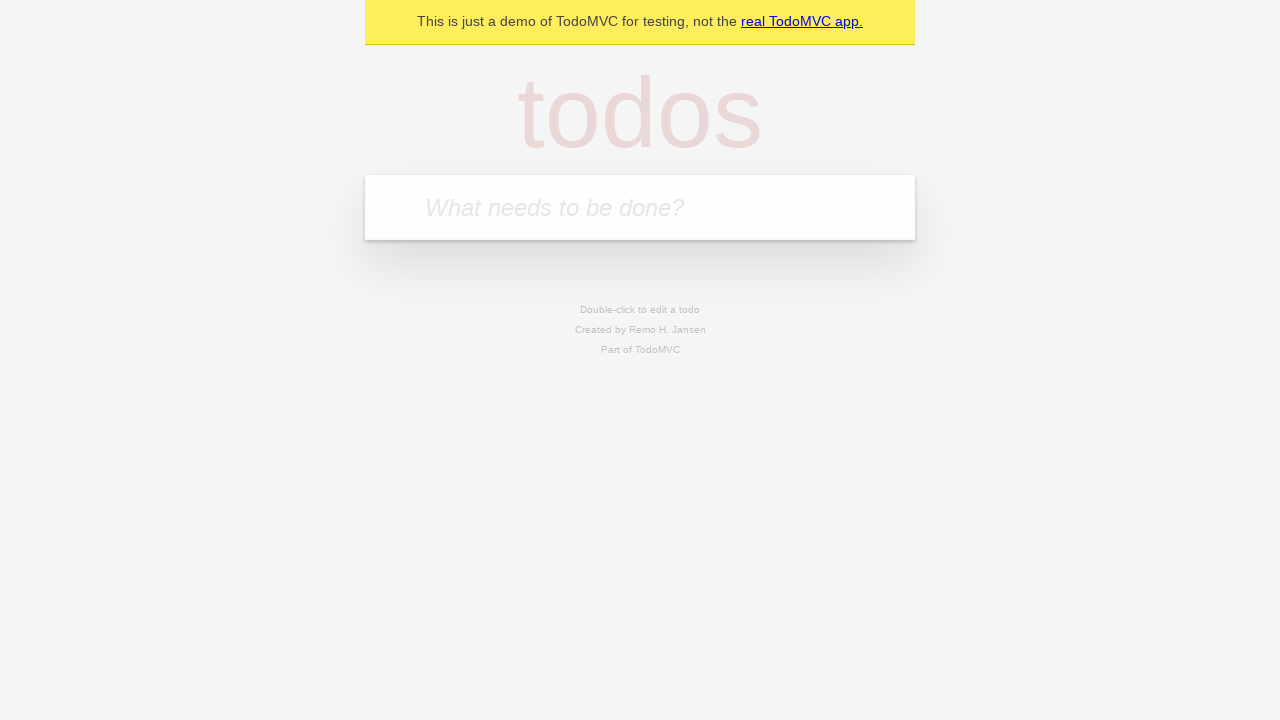

Filled todo input with 'buy some cheese' on internal:attr=[placeholder="What needs to be done?"i]
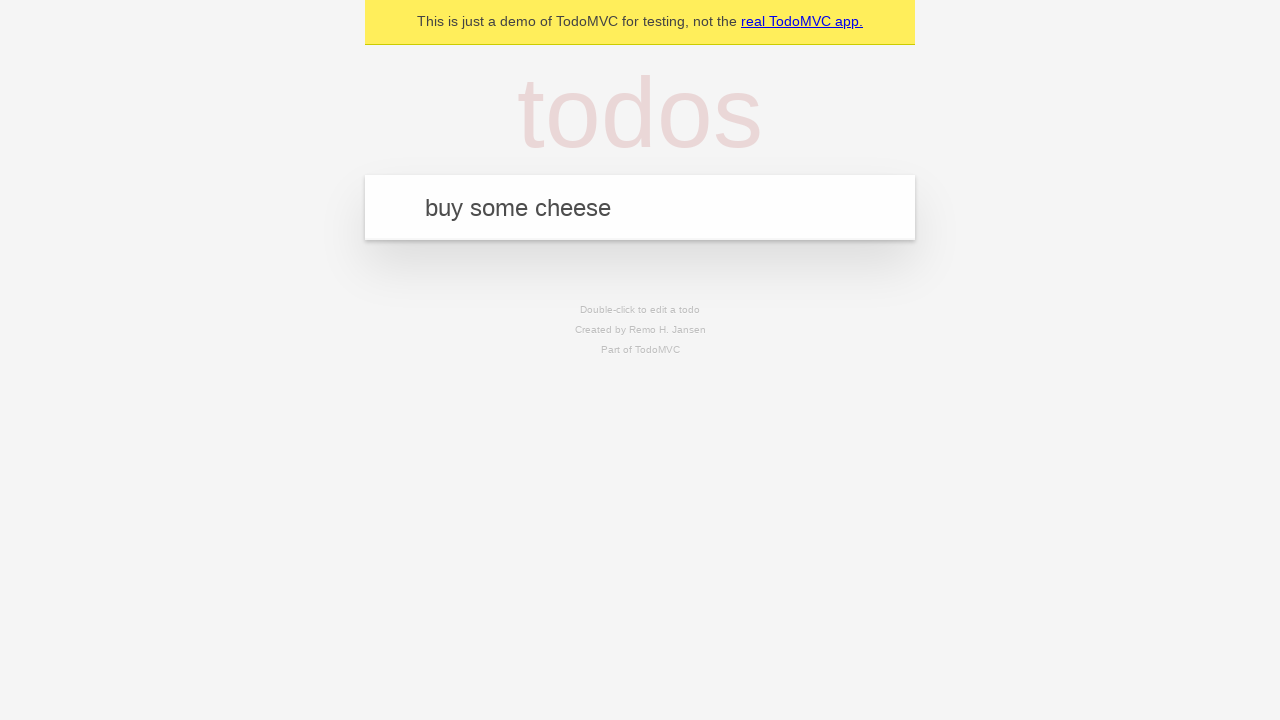

Pressed Enter to create first todo item on internal:attr=[placeholder="What needs to be done?"i]
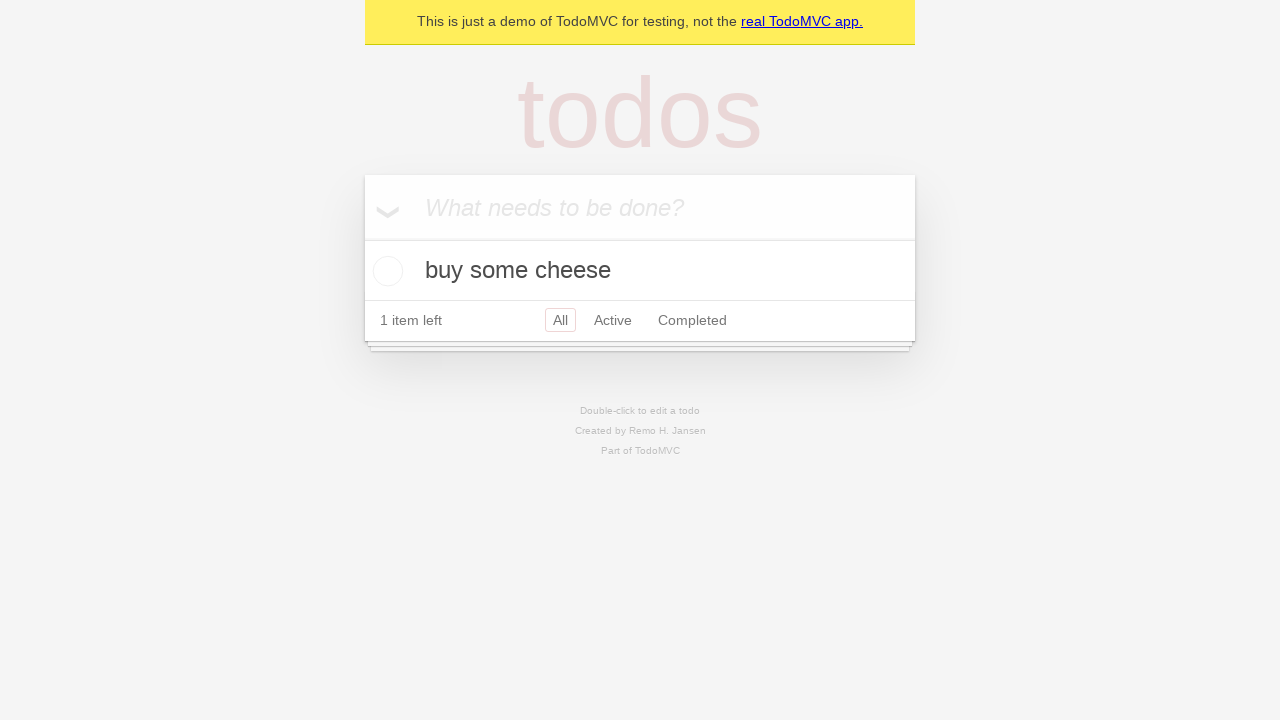

Filled todo input with 'feed the cat' on internal:attr=[placeholder="What needs to be done?"i]
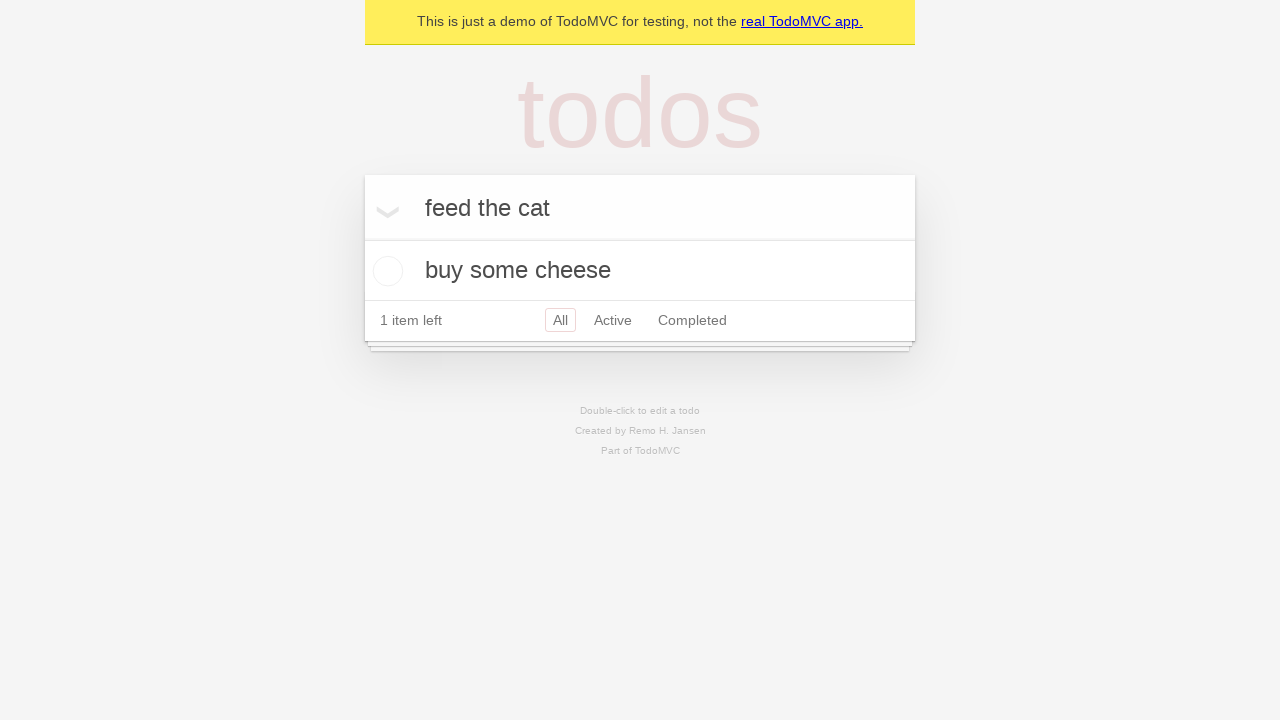

Pressed Enter to create second todo item on internal:attr=[placeholder="What needs to be done?"i]
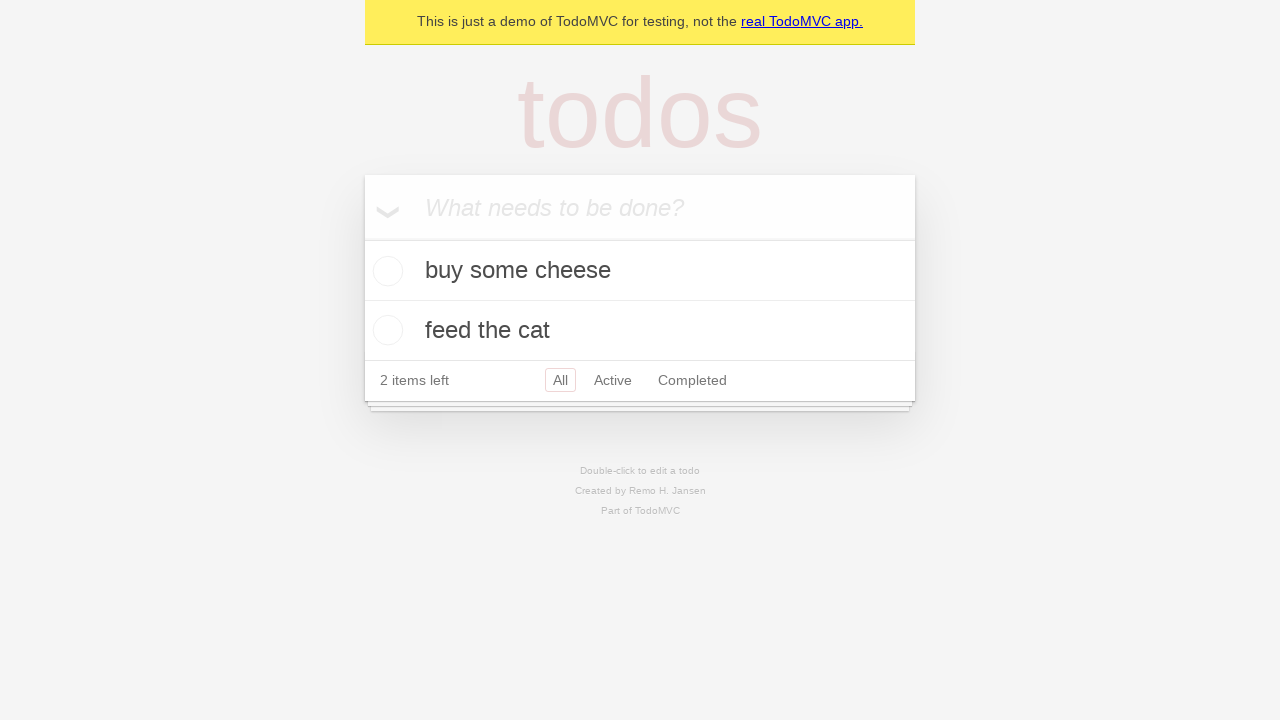

Filled todo input with 'book a doctors appointment' on internal:attr=[placeholder="What needs to be done?"i]
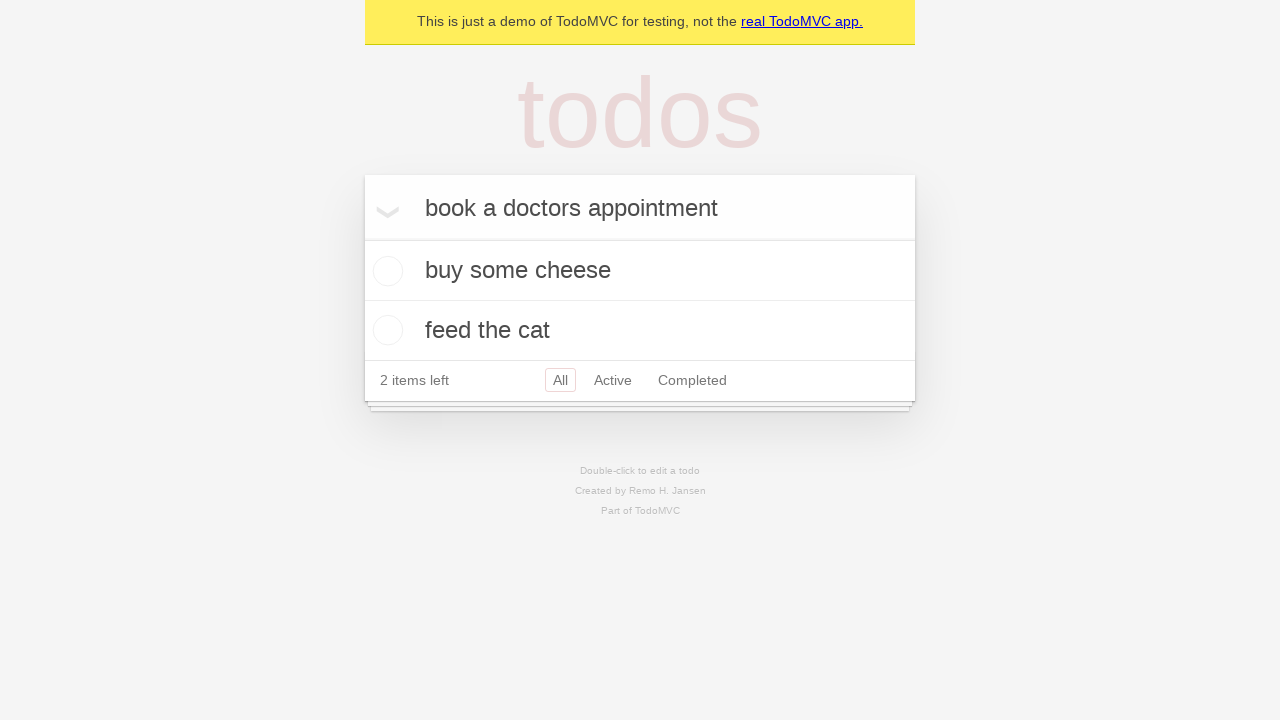

Pressed Enter to create third todo item on internal:attr=[placeholder="What needs to be done?"i]
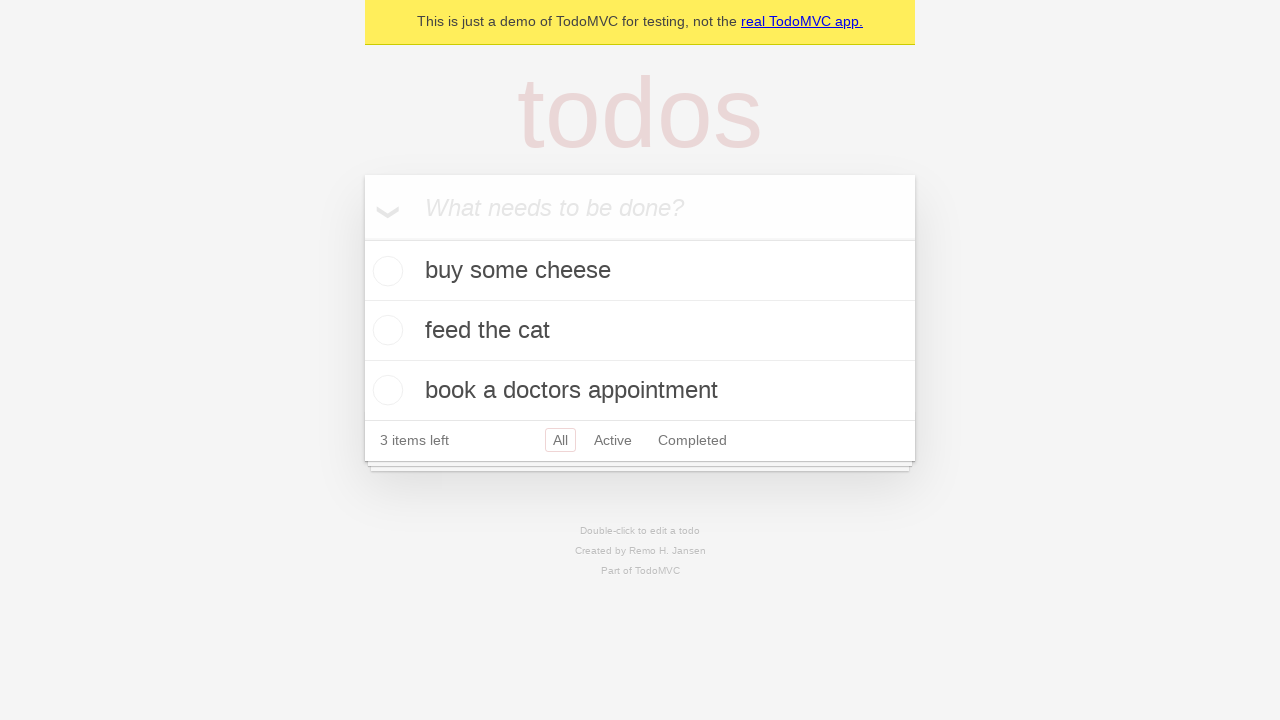

Double-clicked second todo item to enter edit mode at (640, 331) on [data-testid='todo-item'] >> nth=1
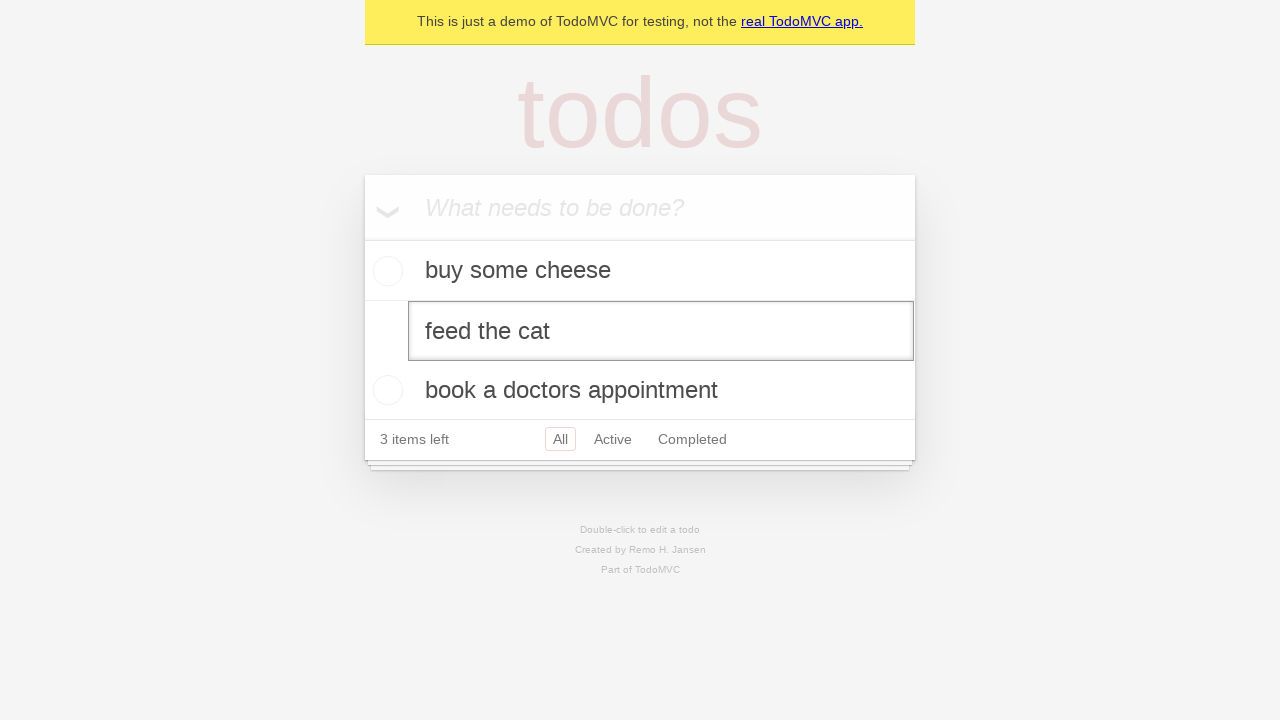

Cleared text in todo edit field to empty string on [data-testid='todo-item'] >> nth=1 >> internal:role=textbox[name="Edit"i]
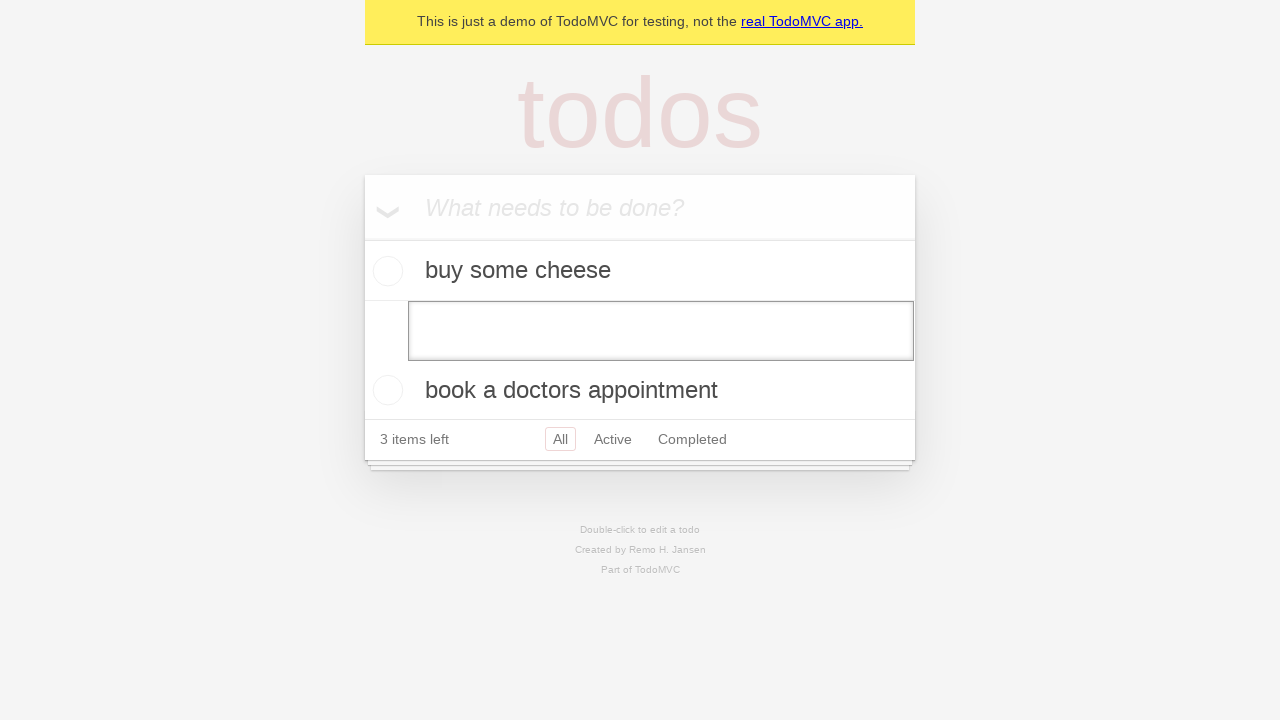

Pressed Enter to confirm empty text, removing the todo item on [data-testid='todo-item'] >> nth=1 >> internal:role=textbox[name="Edit"i]
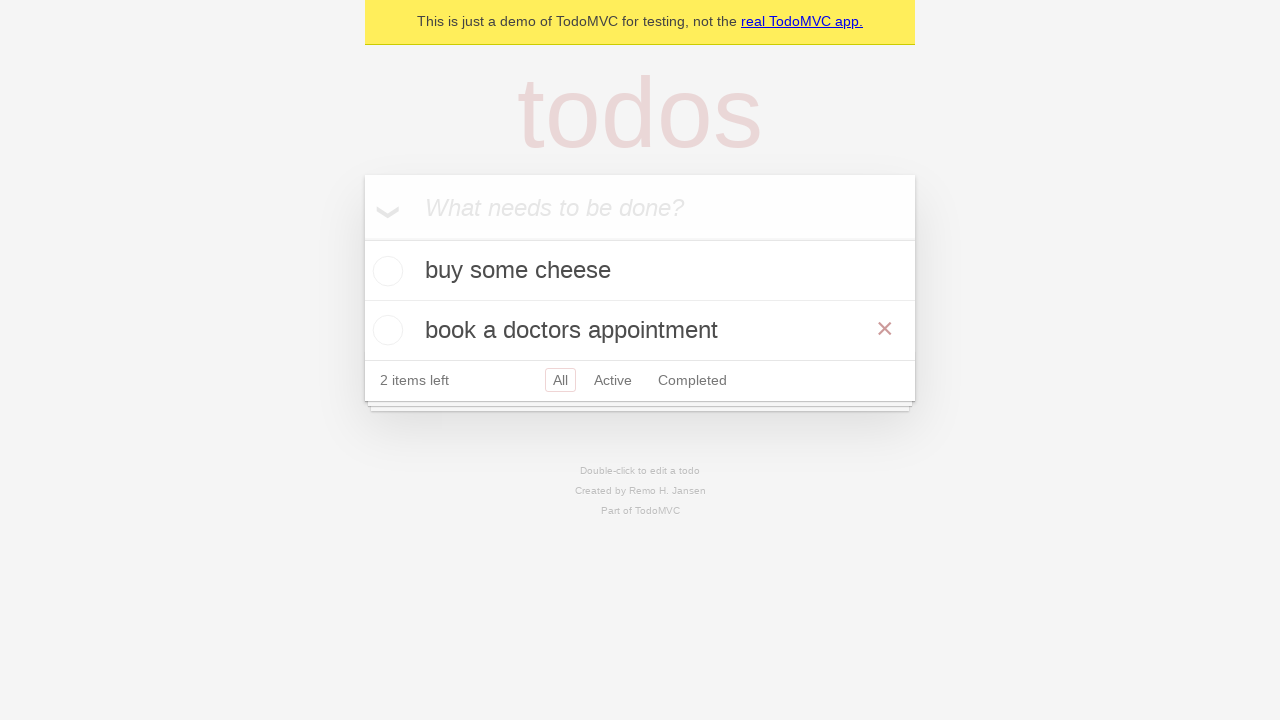

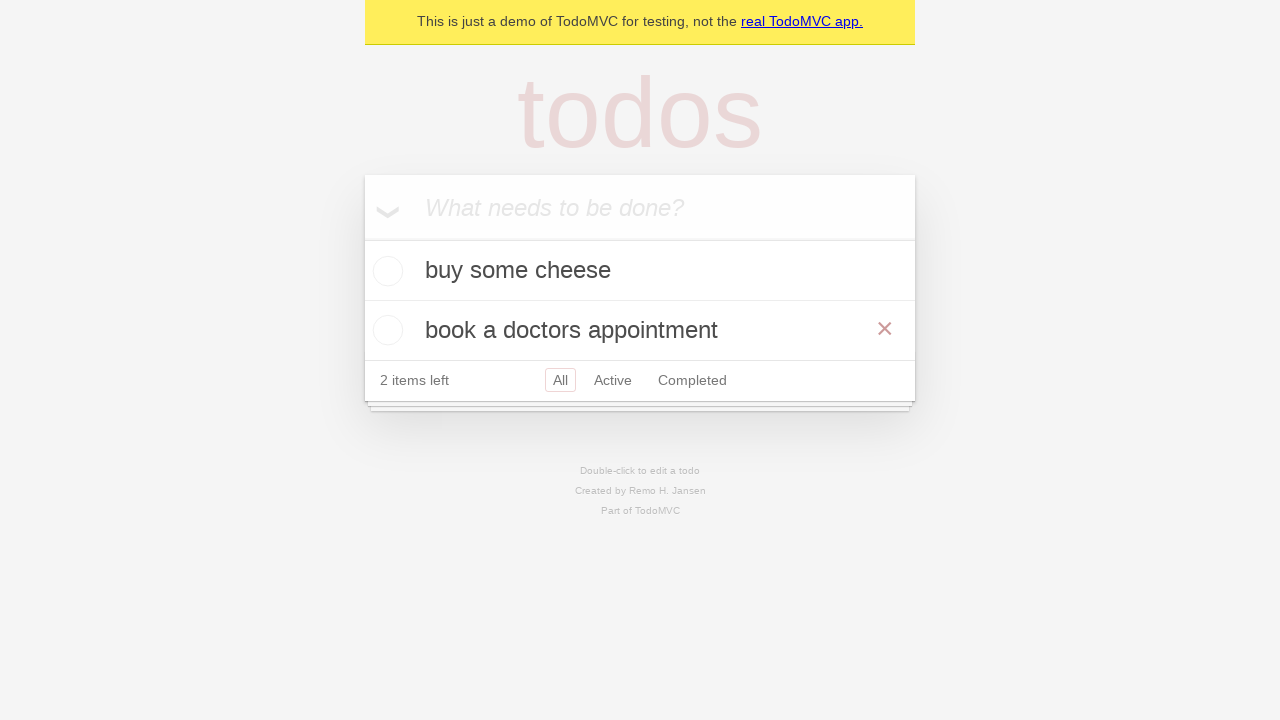